Tests drag and drop sortable list by dragging items to new positions in both list and grid views.

Starting URL: https://demoqa.com/sortable

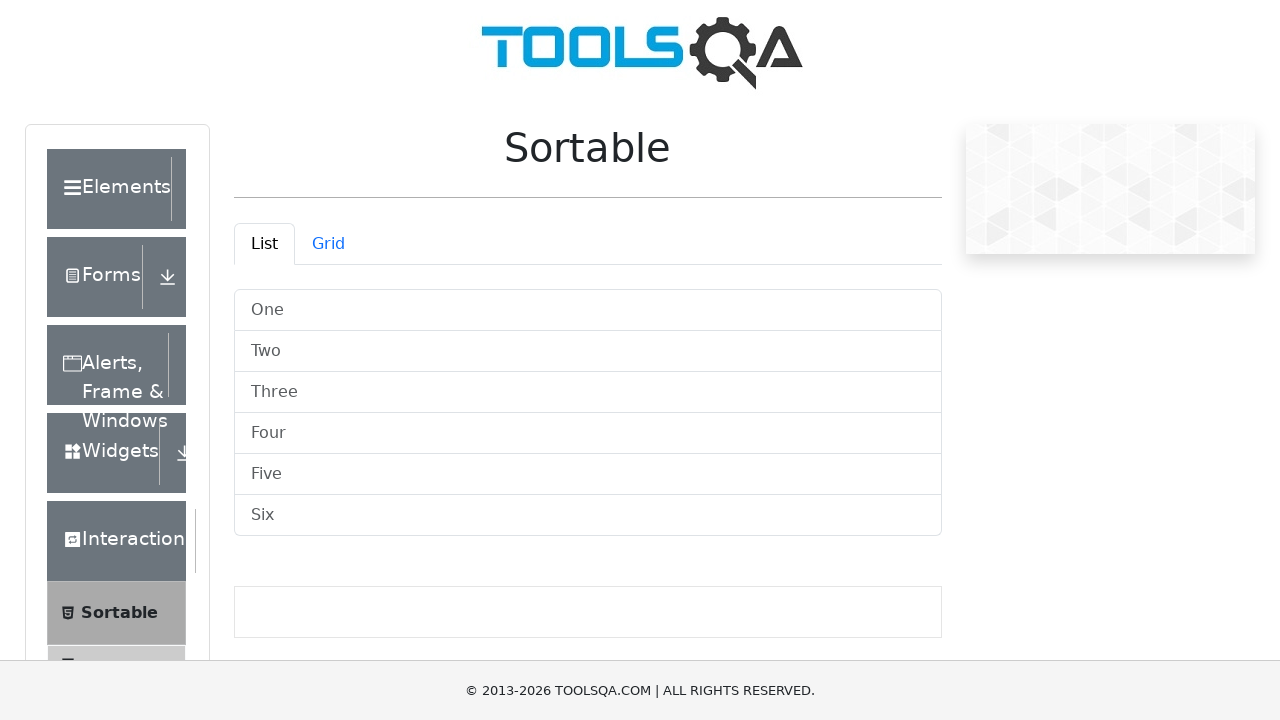

Dragged 'One' item to 'Six' position in list view at (640, 360)
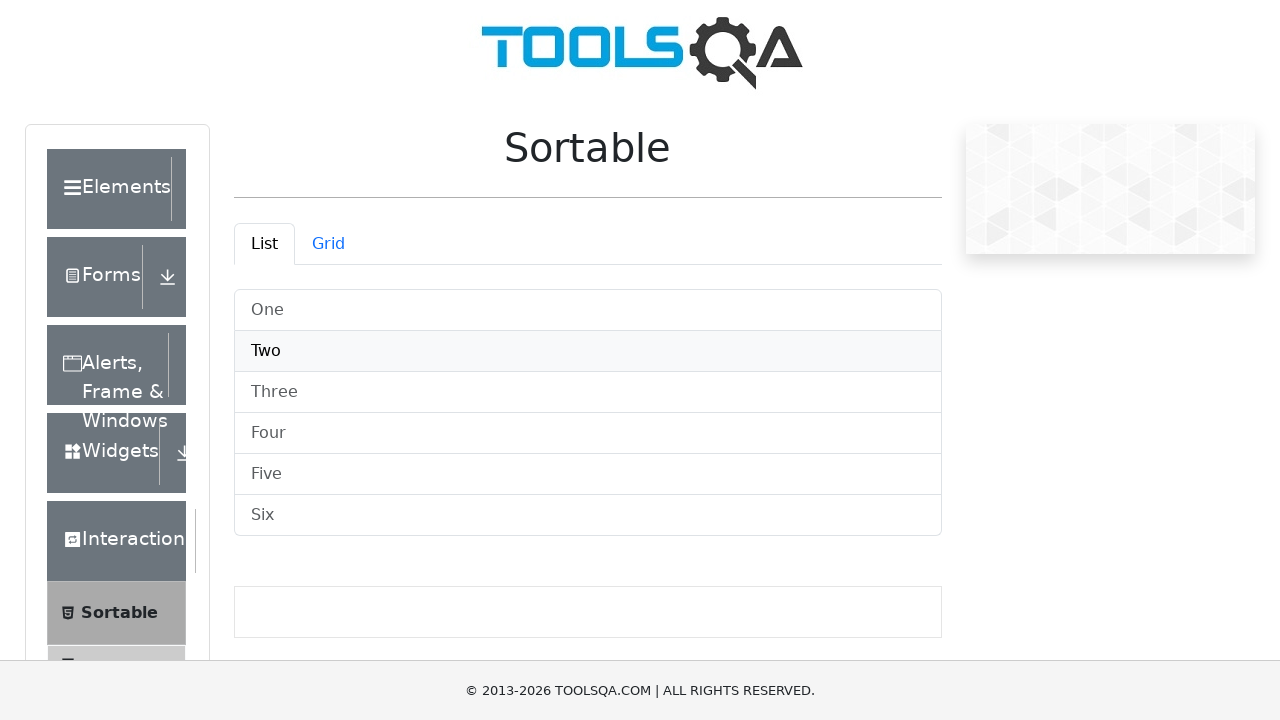

Scrolled down 500px to see more items
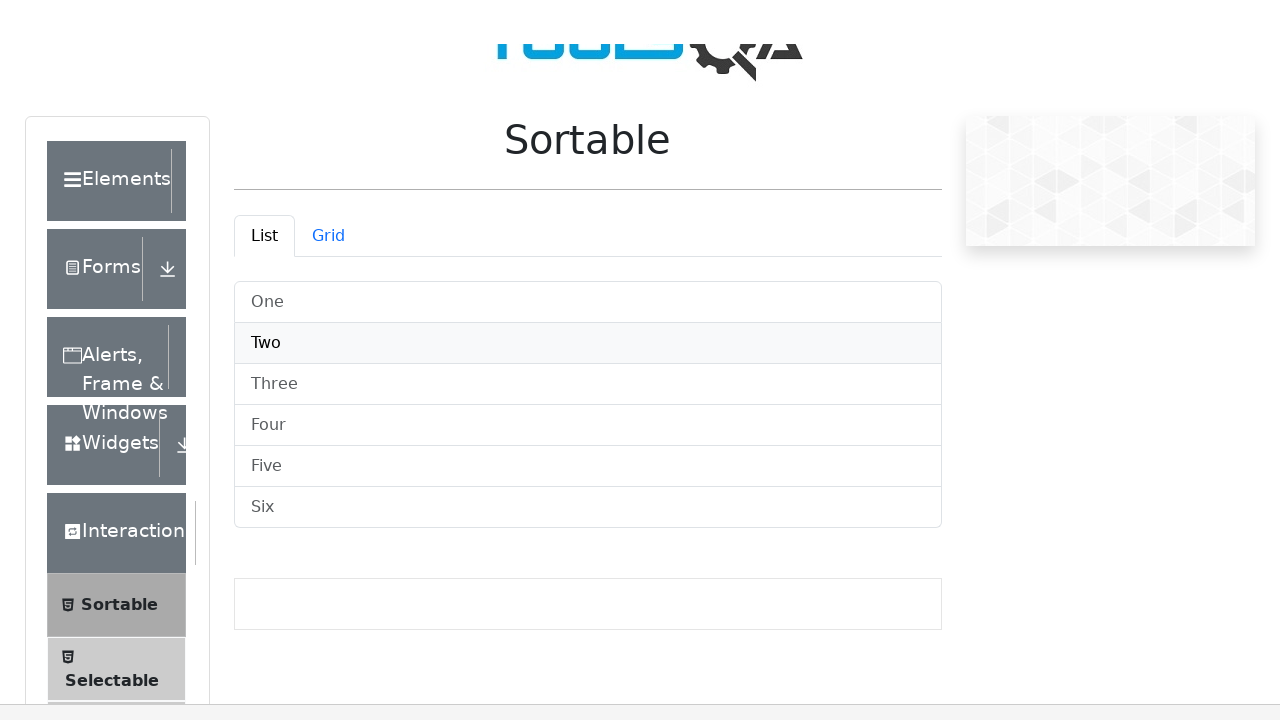

Dragged 'Six' item to 'Three' position in list view at (640, 360)
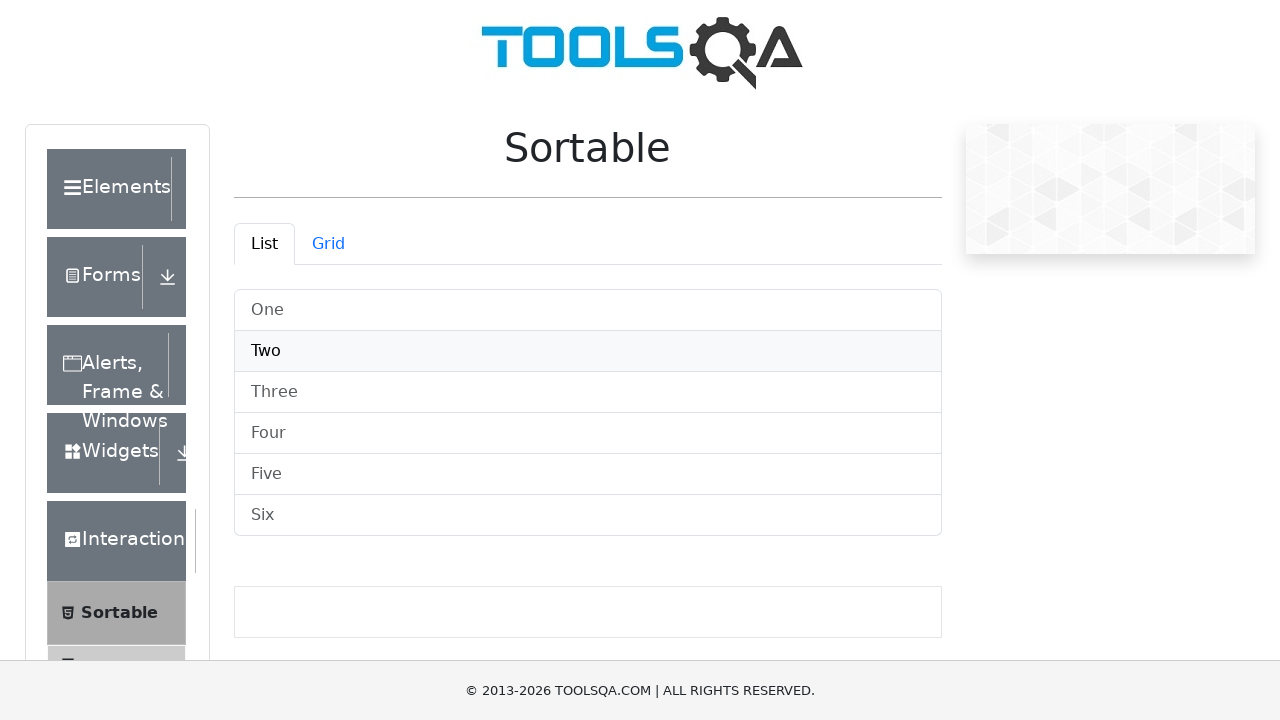

Switched to Grid tab view at (328, 244) on #demo-tab-grid
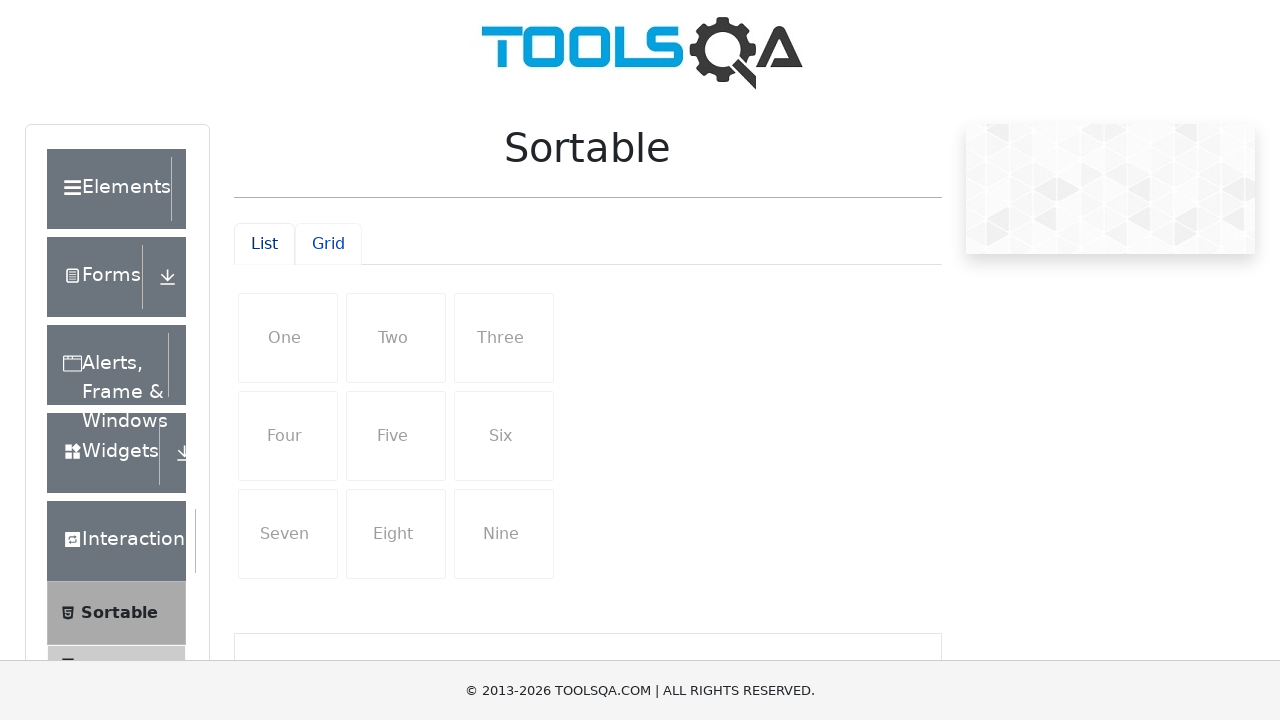

Scrolled down 500px in grid view
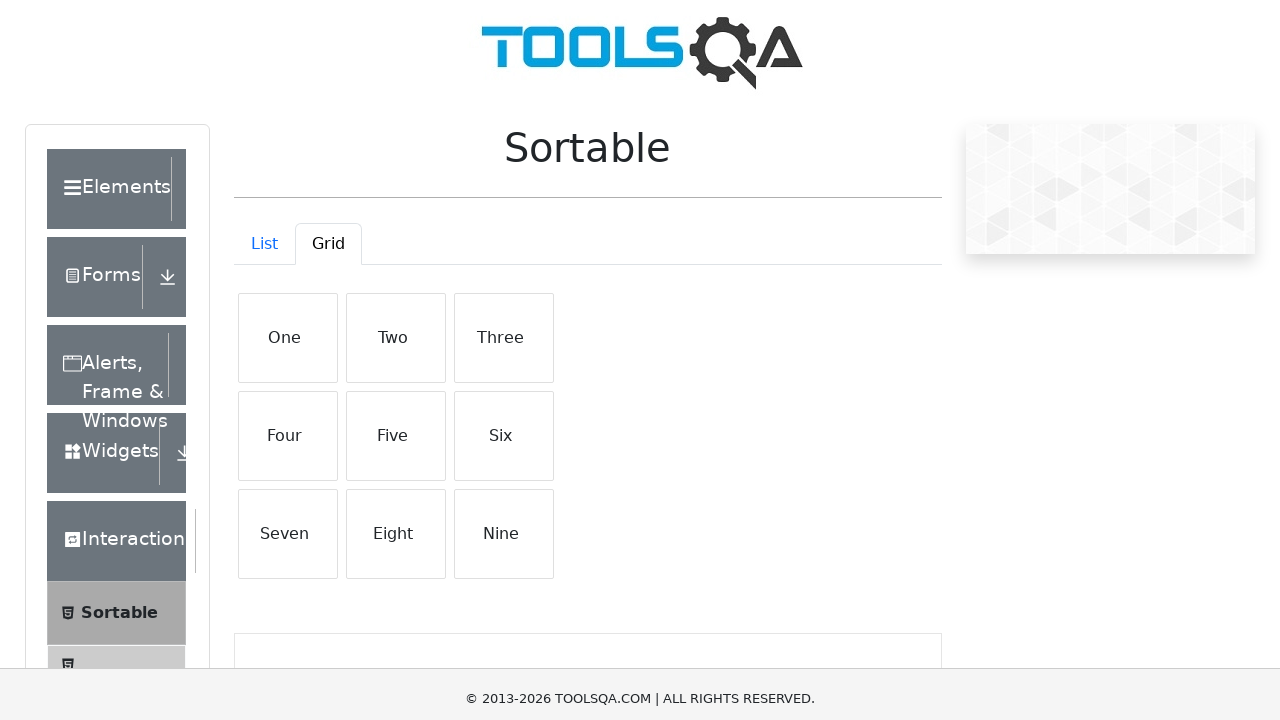

Dragged 'Three' item to 'Four' position in grid view at (588, 147)
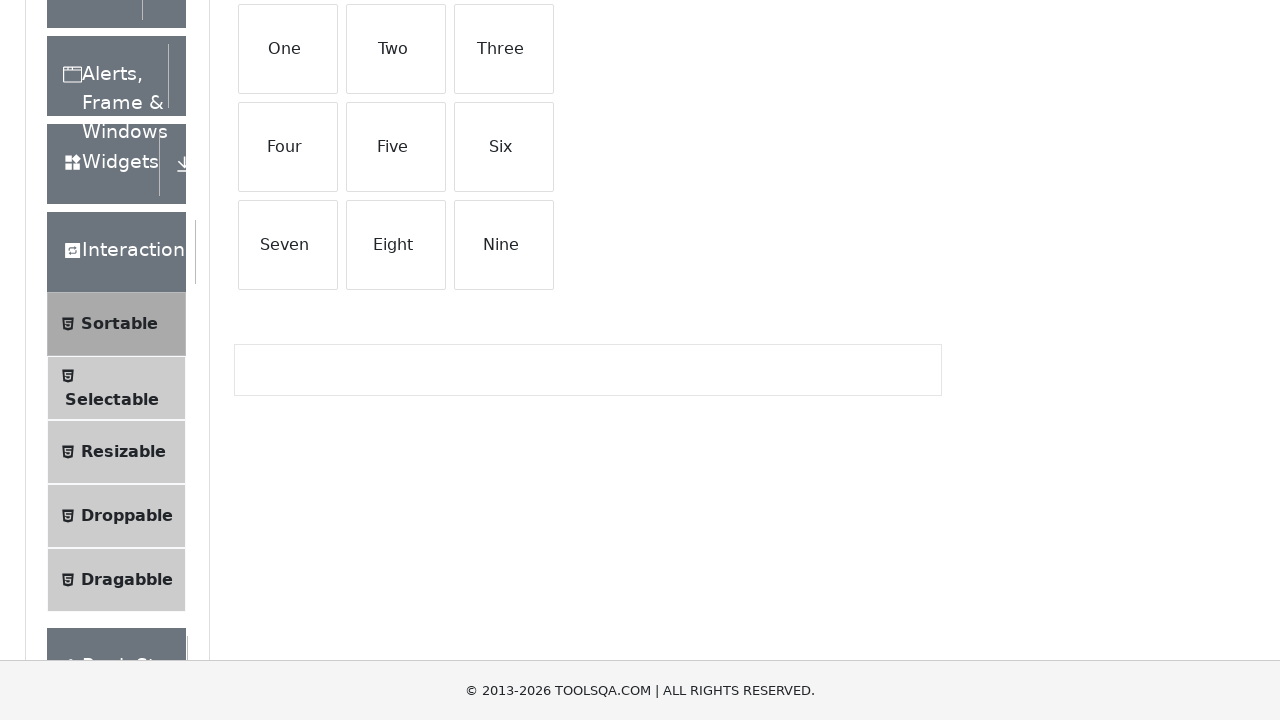

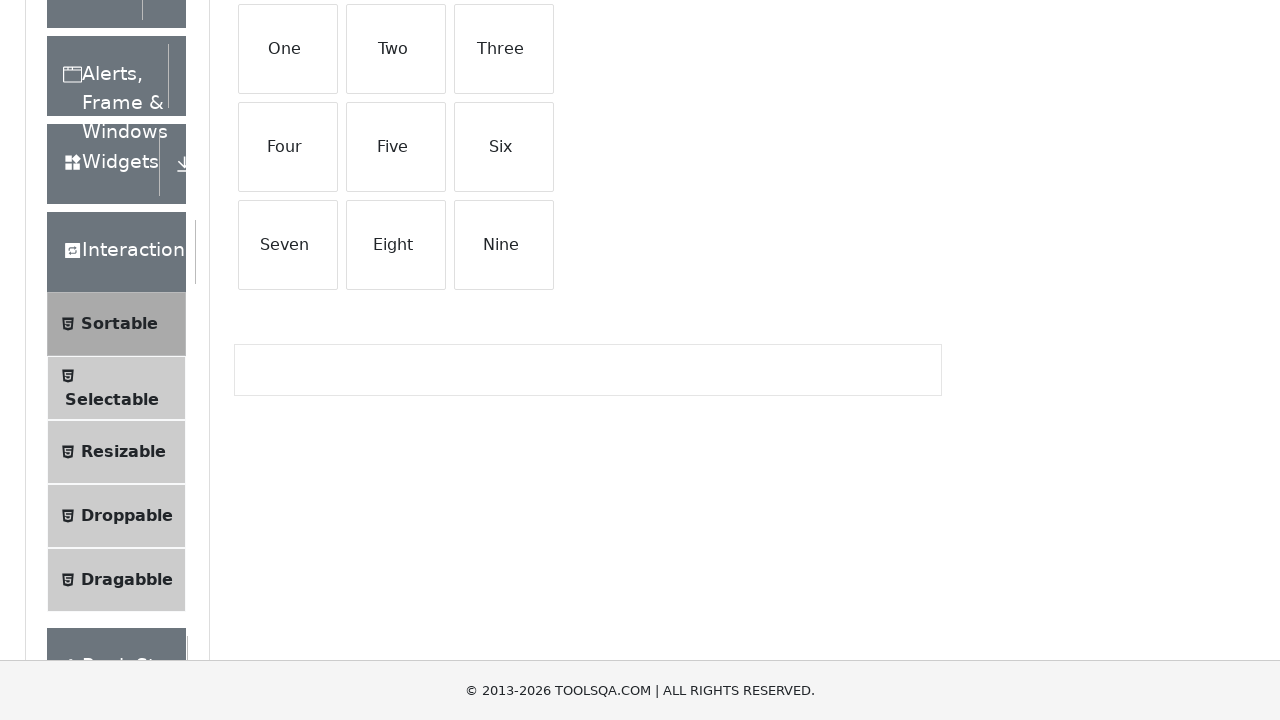